Tests incremental page scrolling by scrolling down in 1000px increments until reaching the bottom of the page.

Starting URL: https://demoqa.com/elements

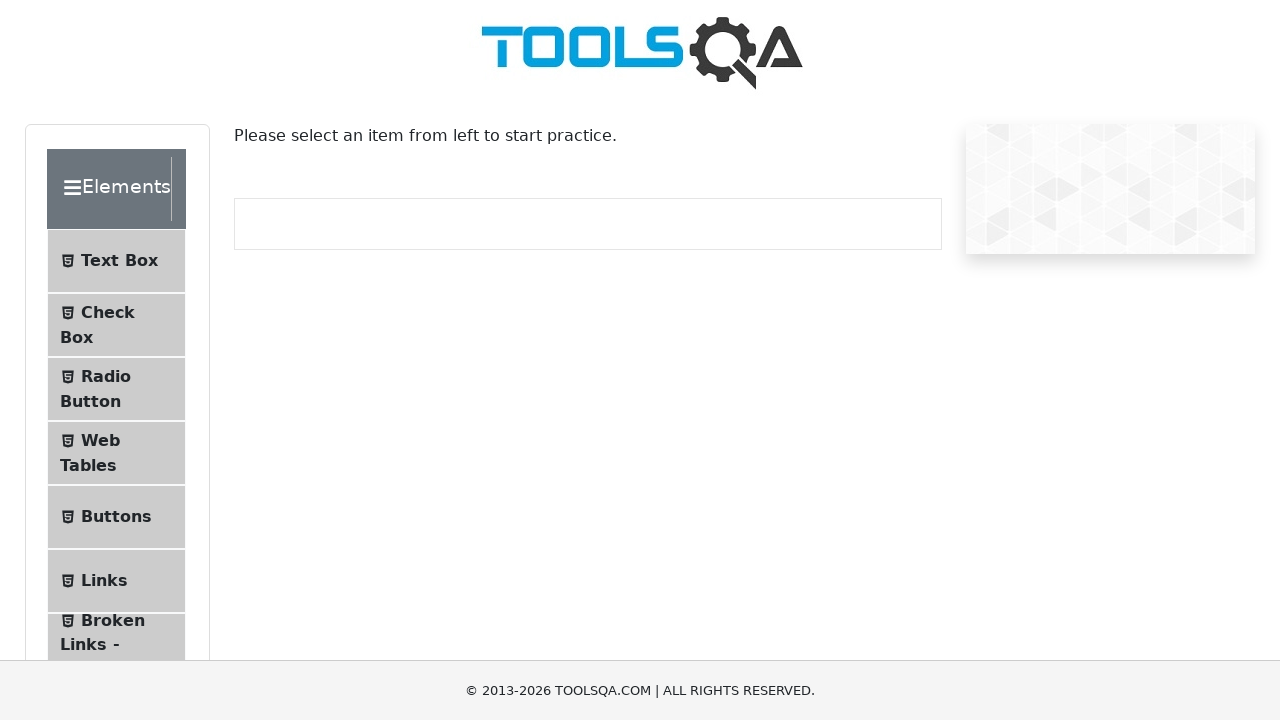

Scrolled down to 1000px
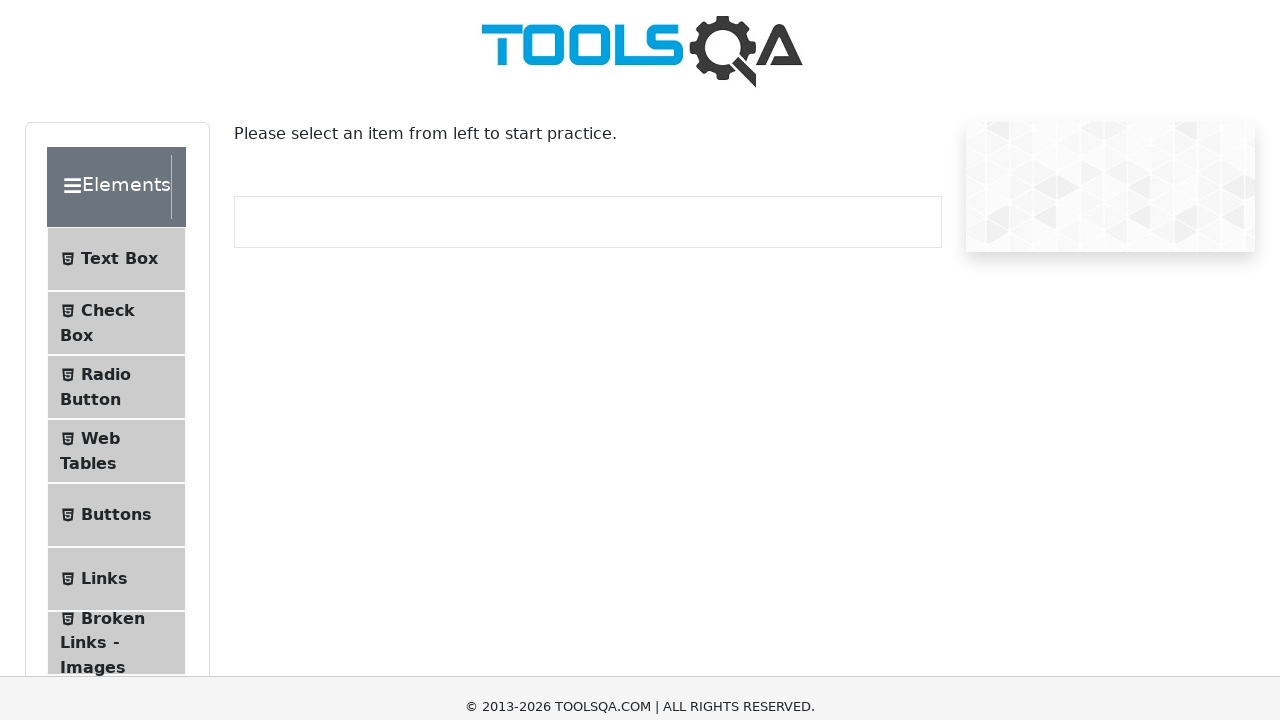

Retrieved total page height: 1370px
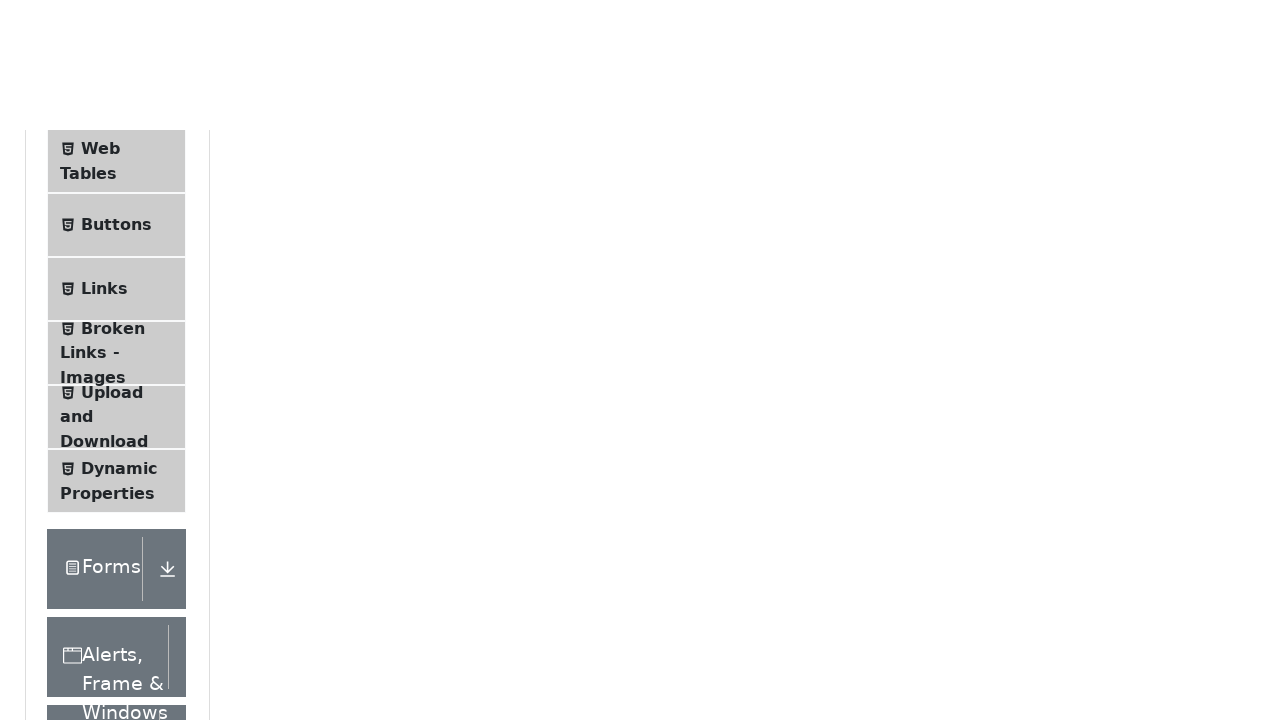

Reached bottom of page, scrolling complete
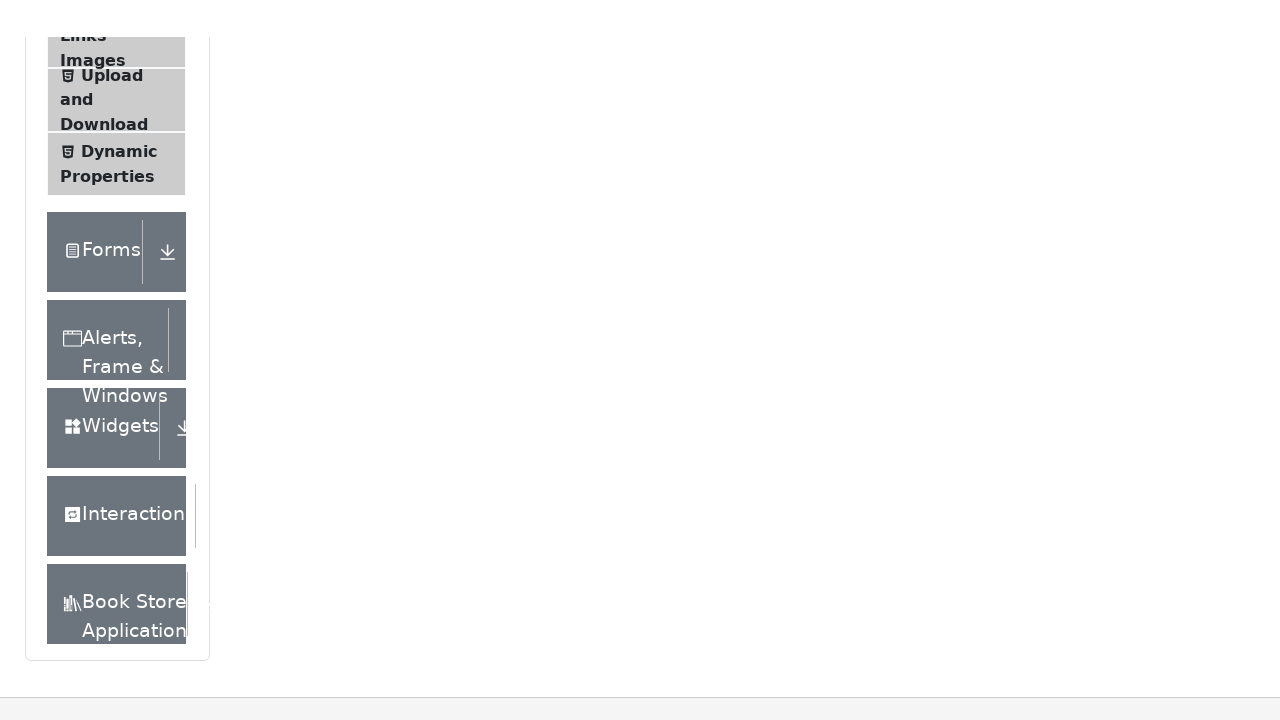

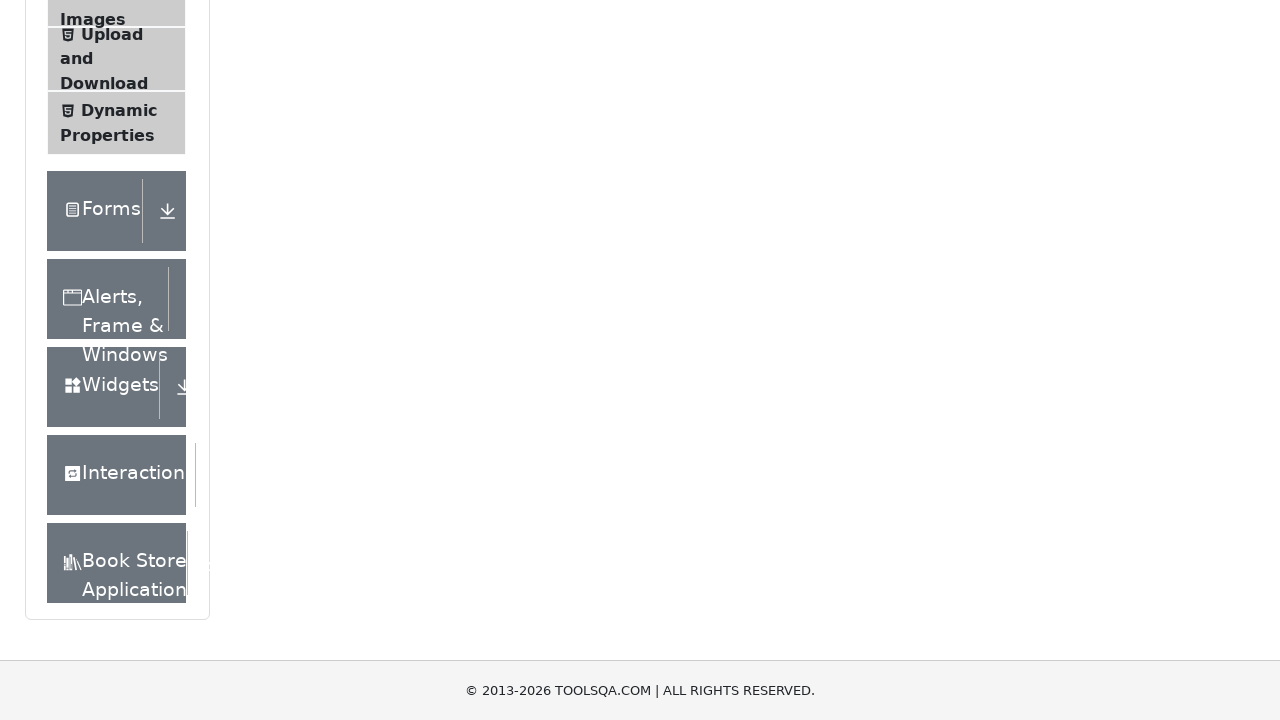